Tests checkbox functionality by checking the first checkbox and unchecking the second checkbox

Starting URL: https://the-internet.herokuapp.com/checkboxes

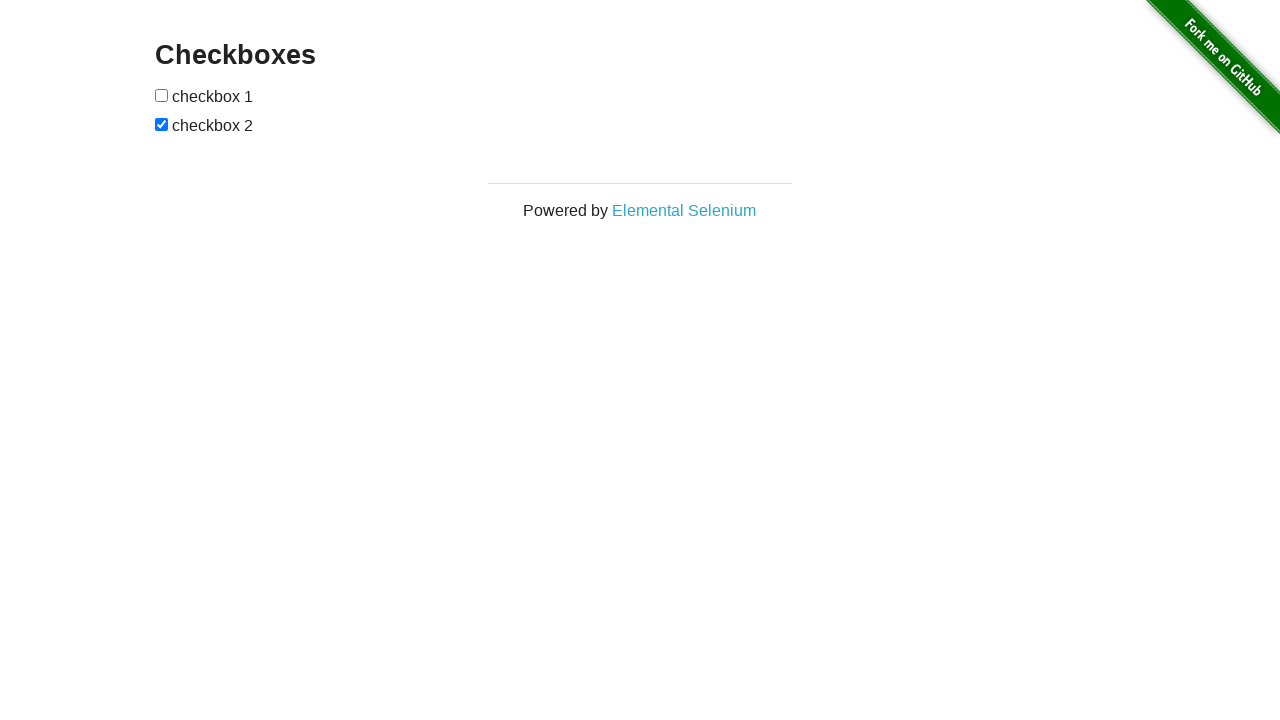

Navigated to checkbox test page
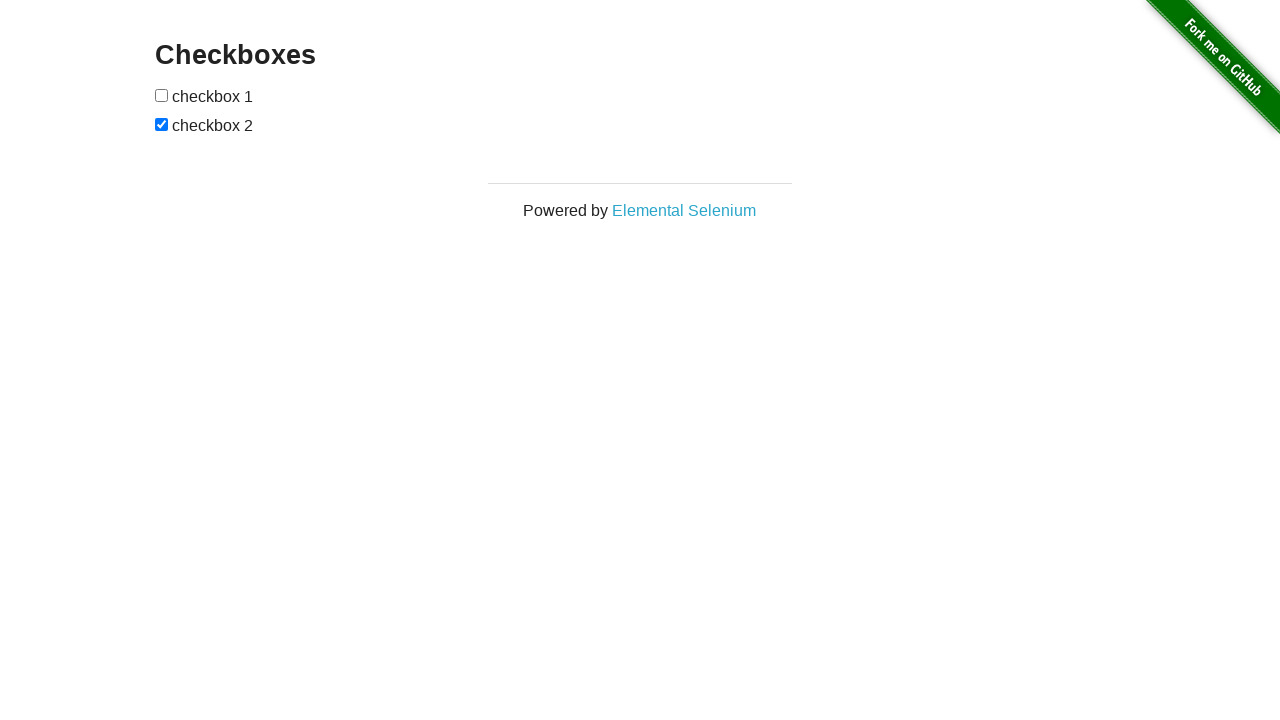

Checked the first checkbox at (162, 95) on #checkboxes > input:first-child
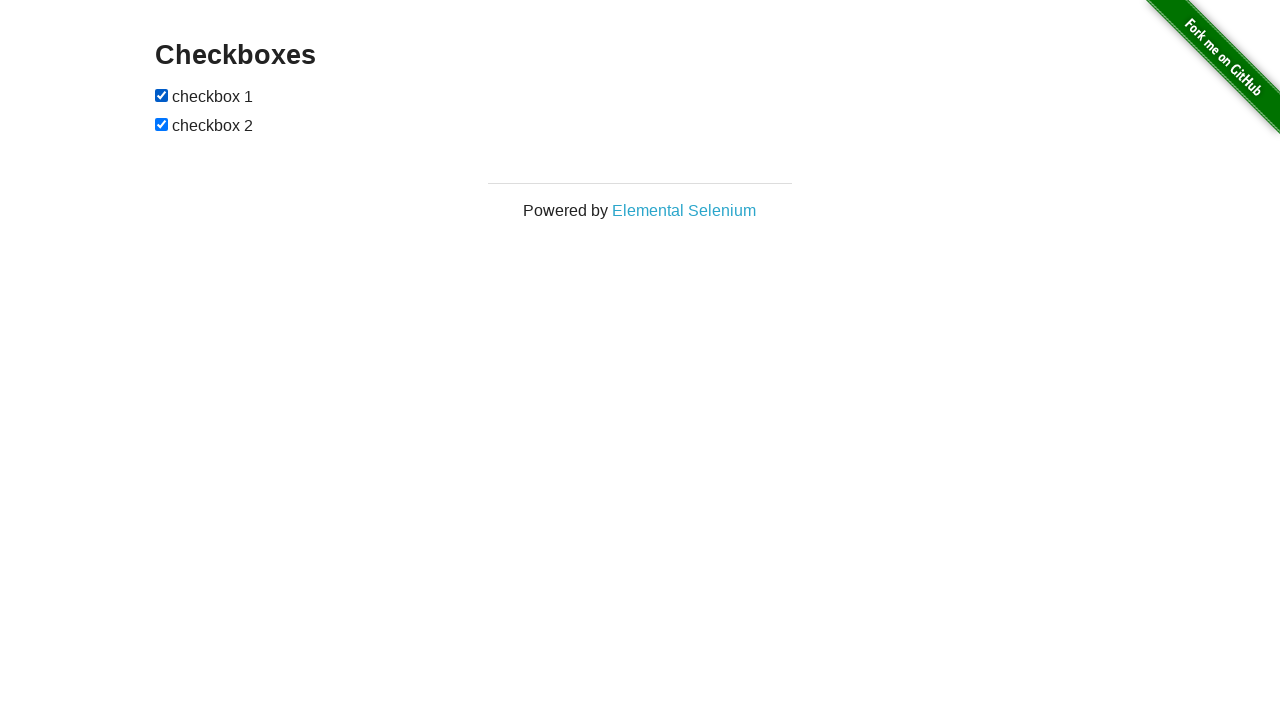

Unchecked the second checkbox at (162, 124) on #checkboxes > input:last-child
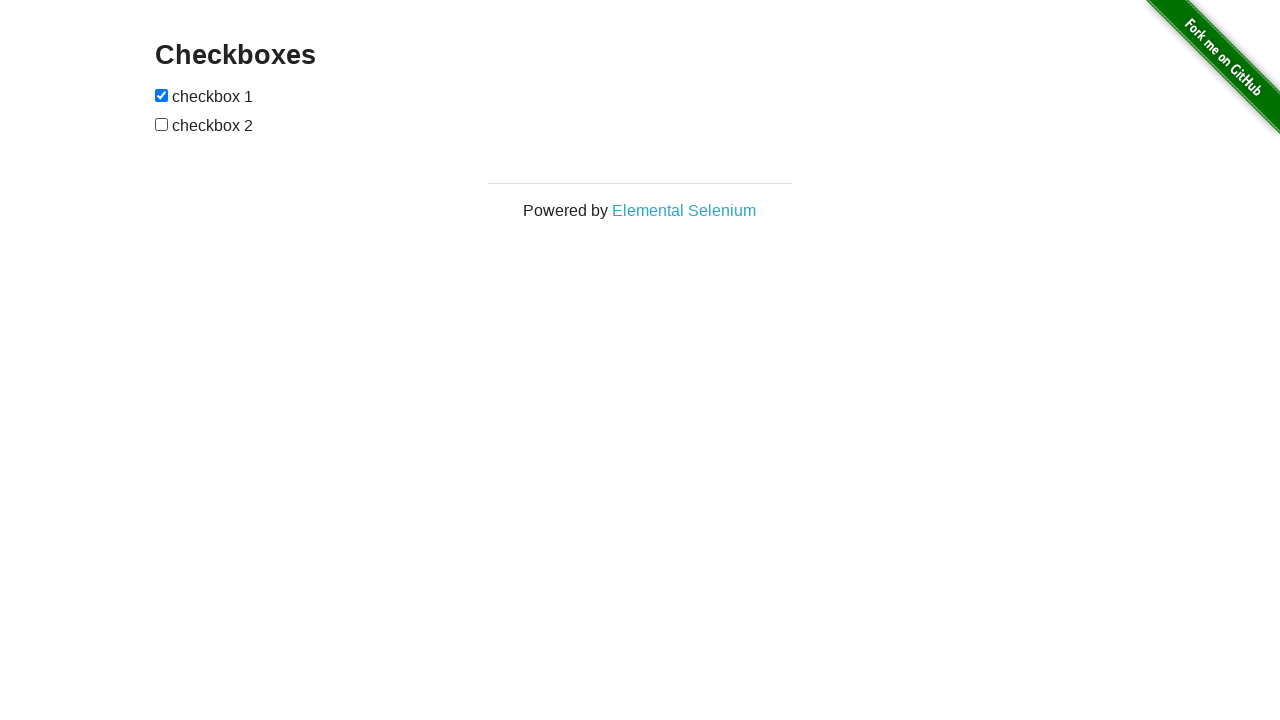

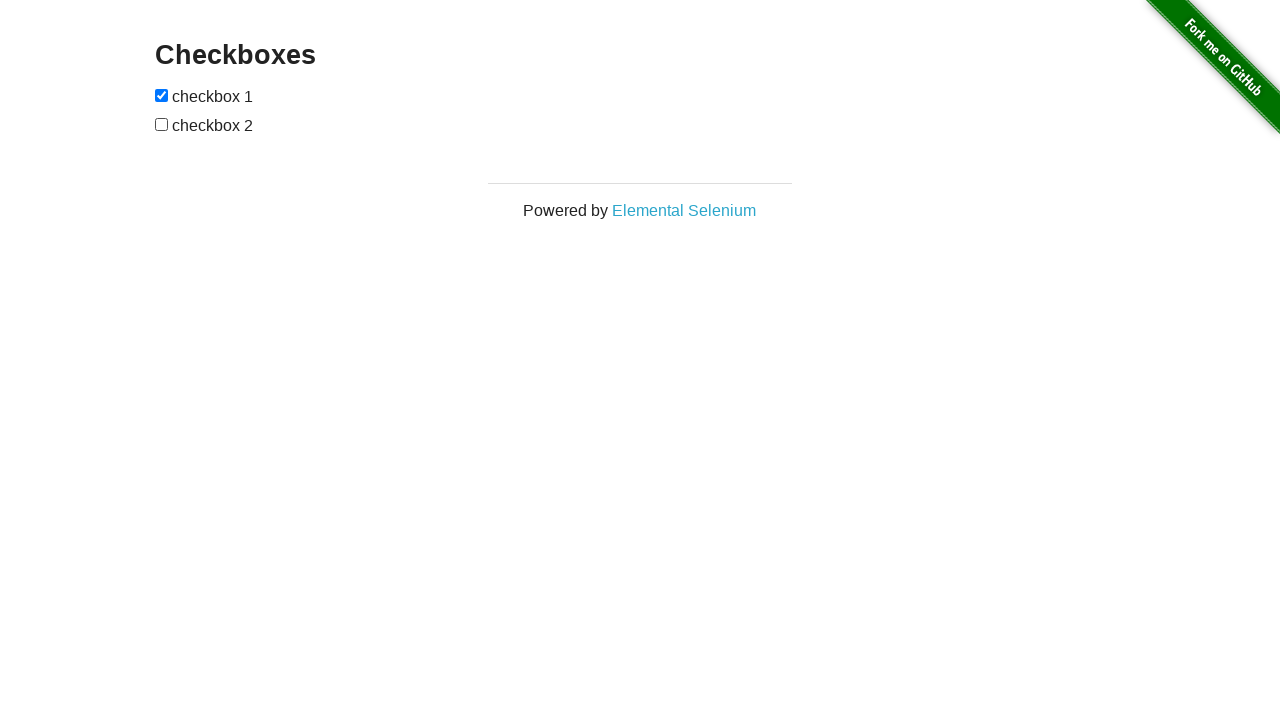